Tests interaction with form elements inside shadow DOM on the SelectorHub practice page

Starting URL: https://selectorshub.com/xpath-practice-page/

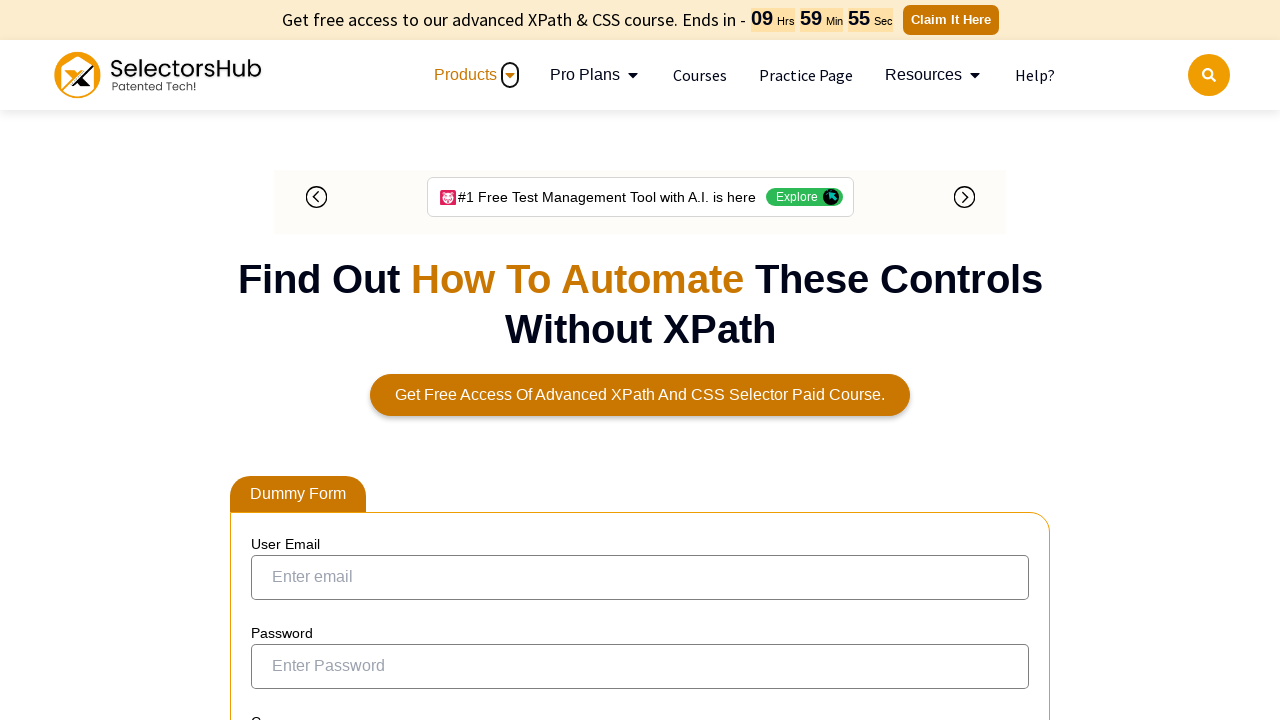

Waited 3 seconds for page to fully load
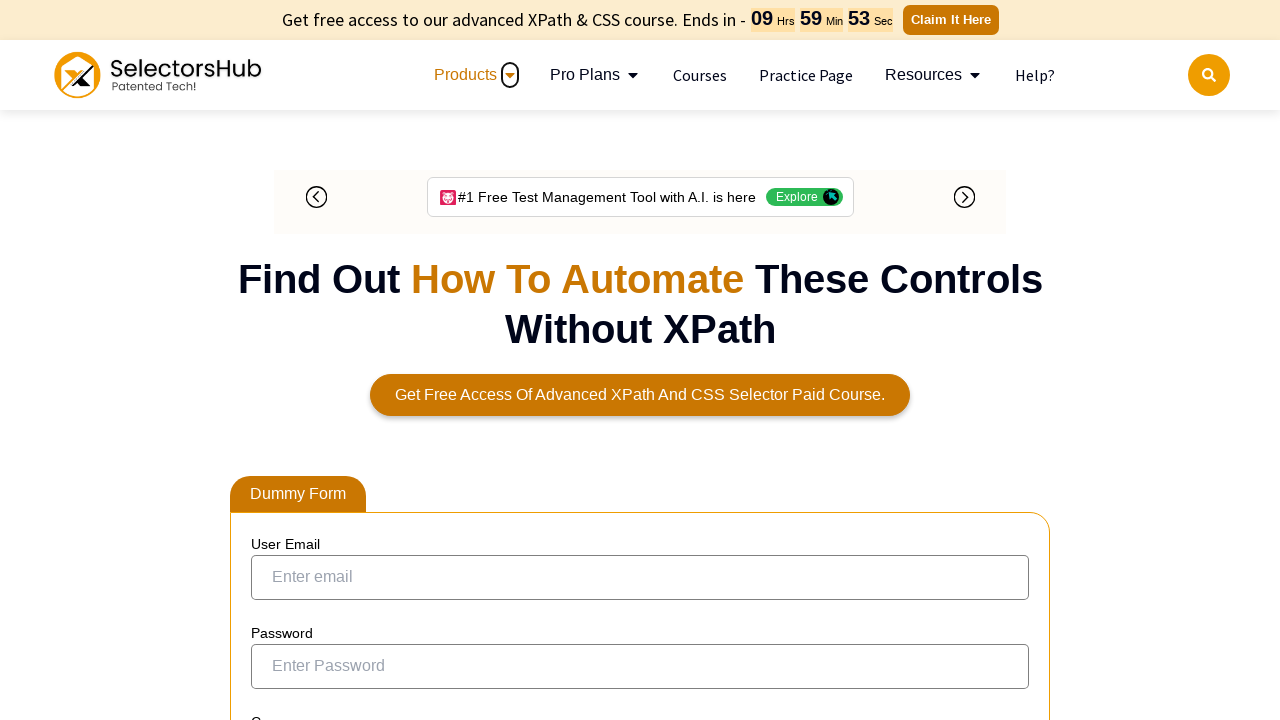

Filled shadow DOM input field with 'testuser123' on #userName >> #kils
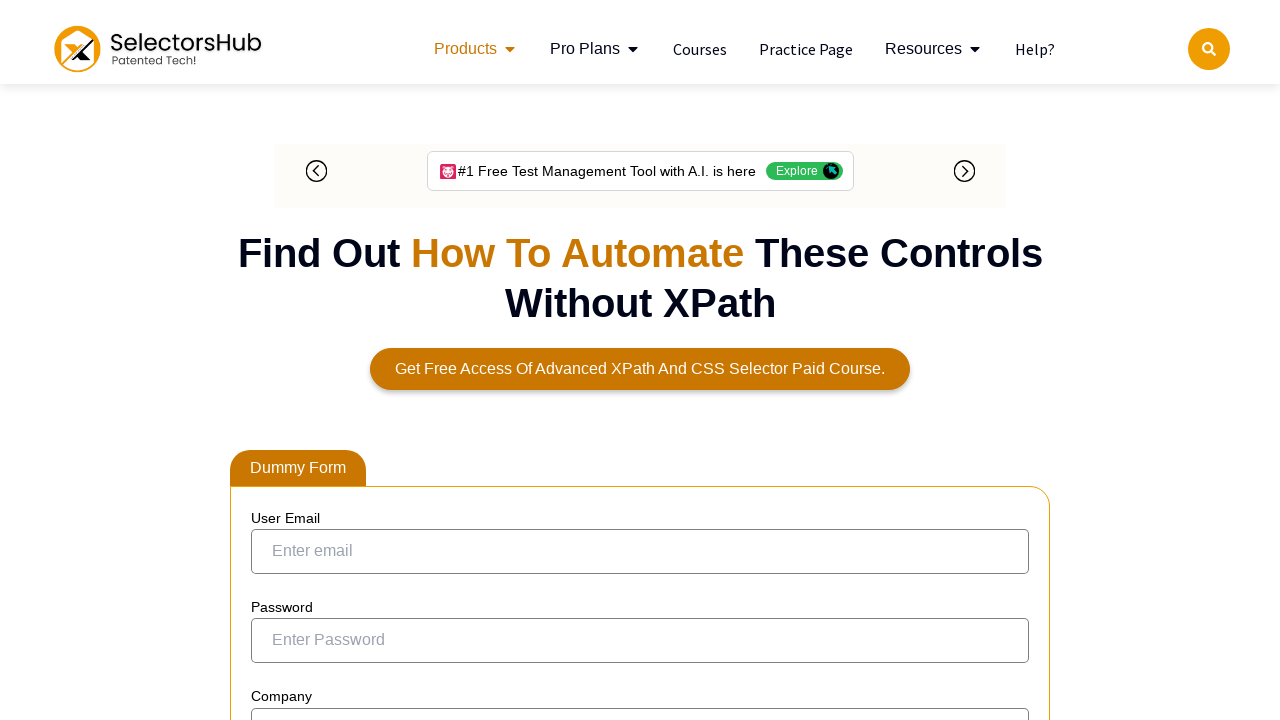

Waited 2 seconds to see the result
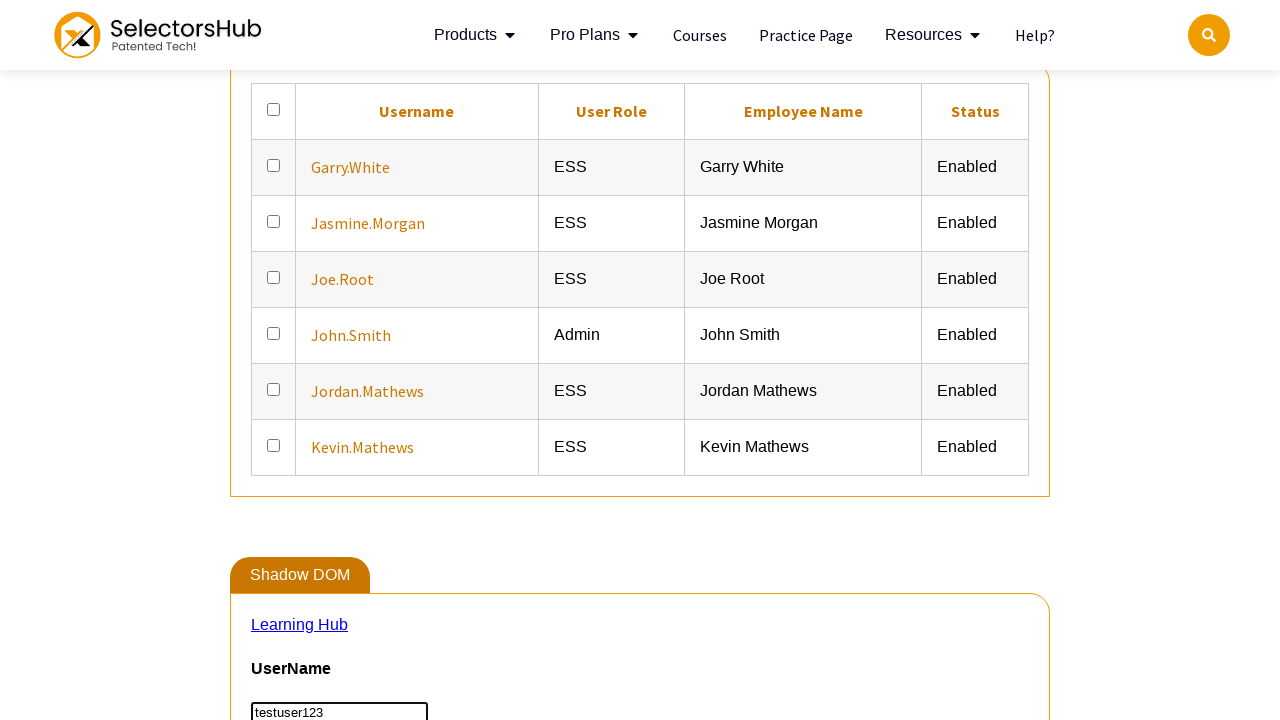

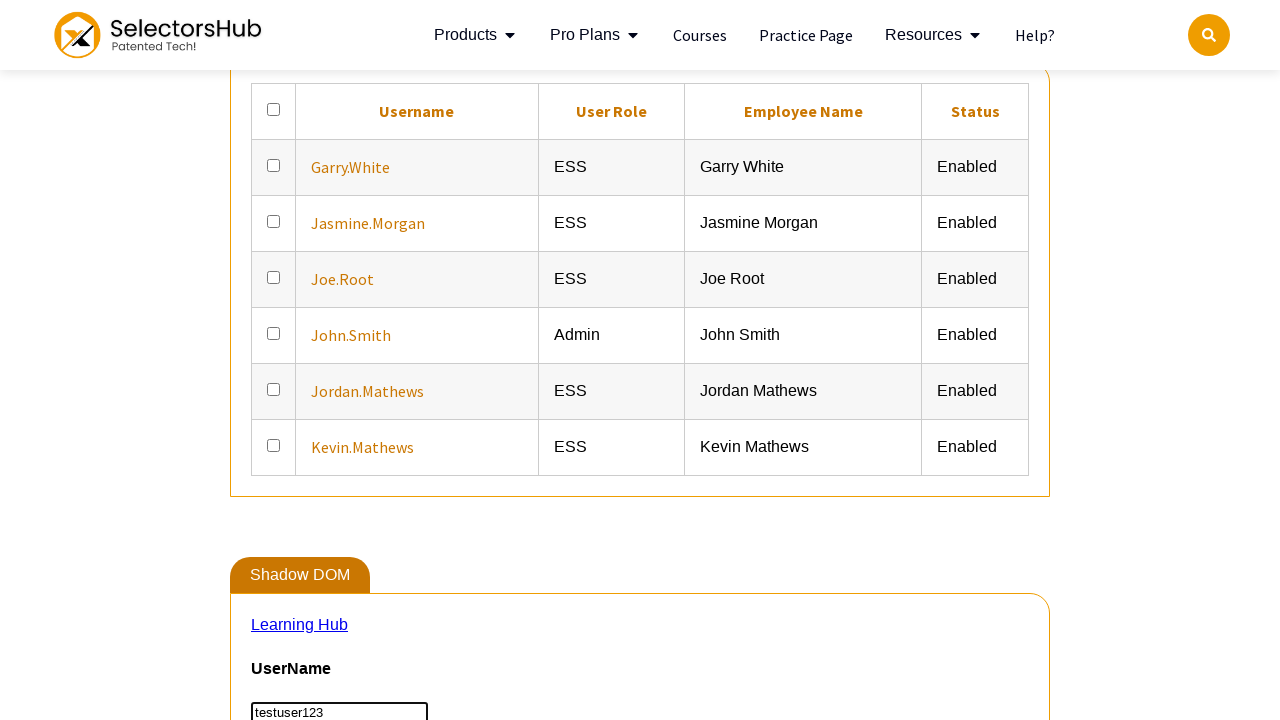